Tests the text box form by filling in username, email, current address, and permanent address fields, then submitting and verifying the output displays correctly.

Starting URL: https://demoqa.com/text-box

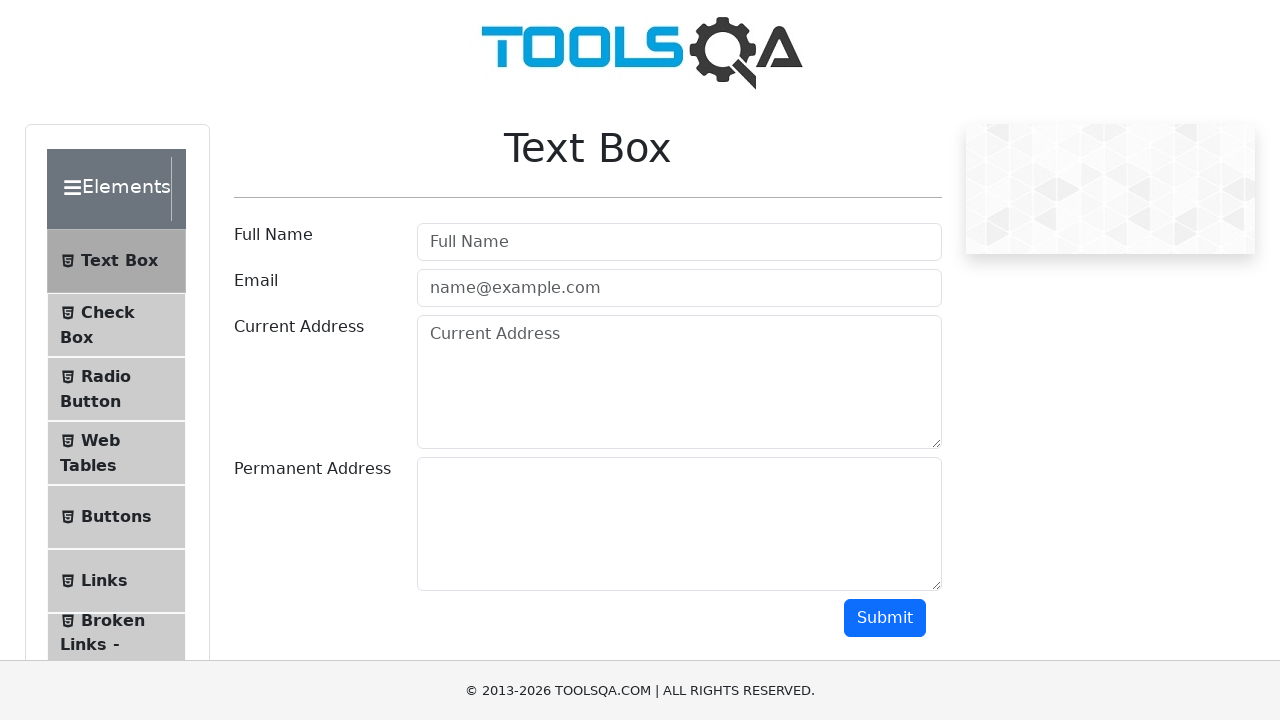

Filled username field with 'Yusuf' on input#userName
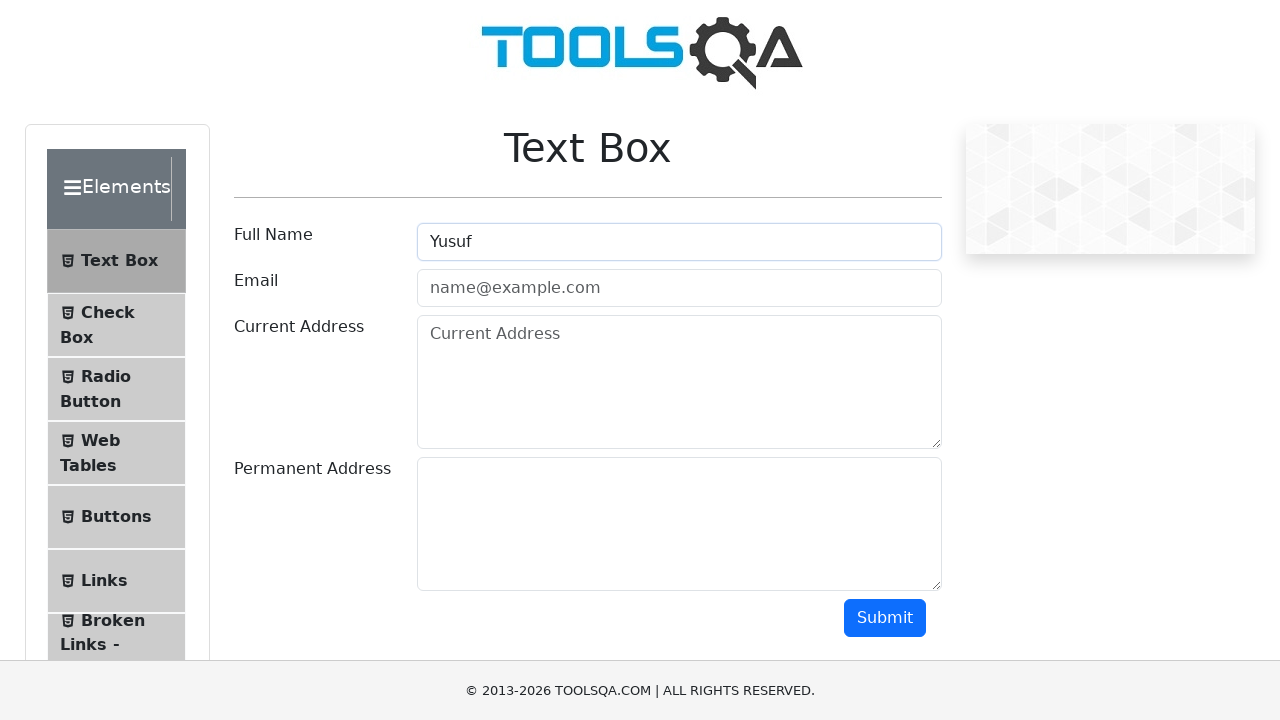

Filled email field with 'yct@gmail.com' on input#userEmail
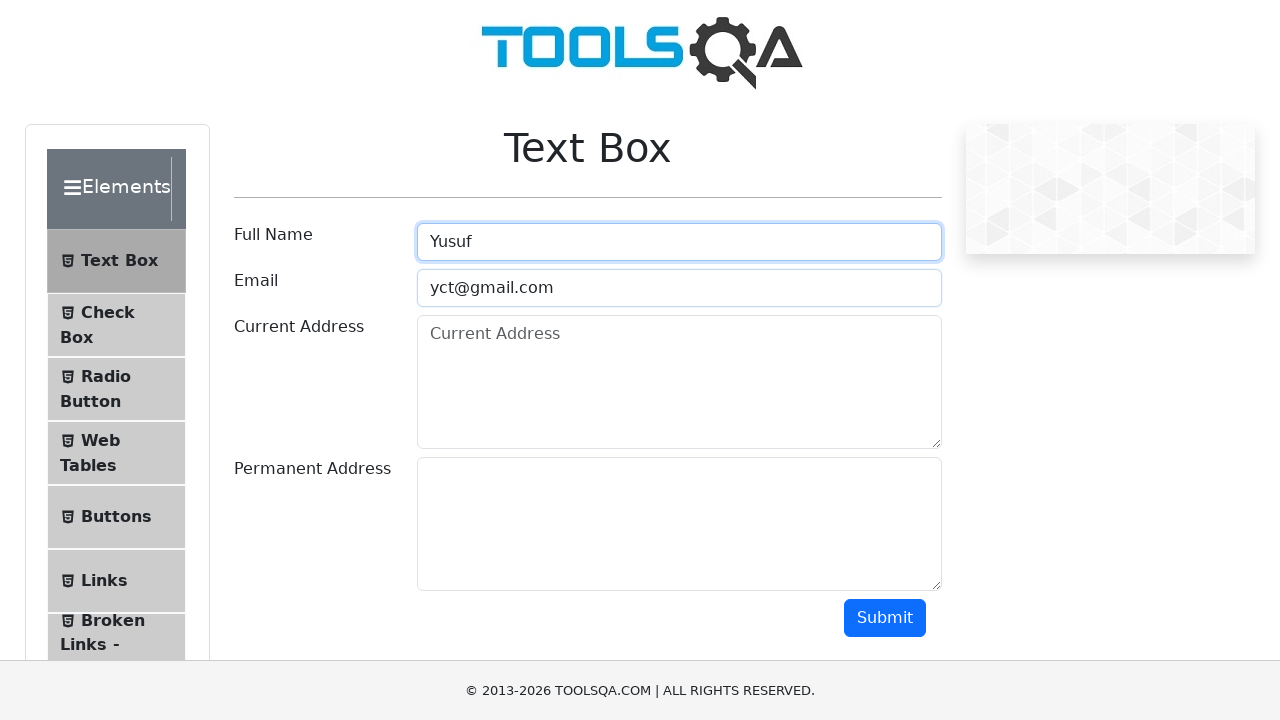

Filled current address field with 'Chicago' on textarea#currentAddress
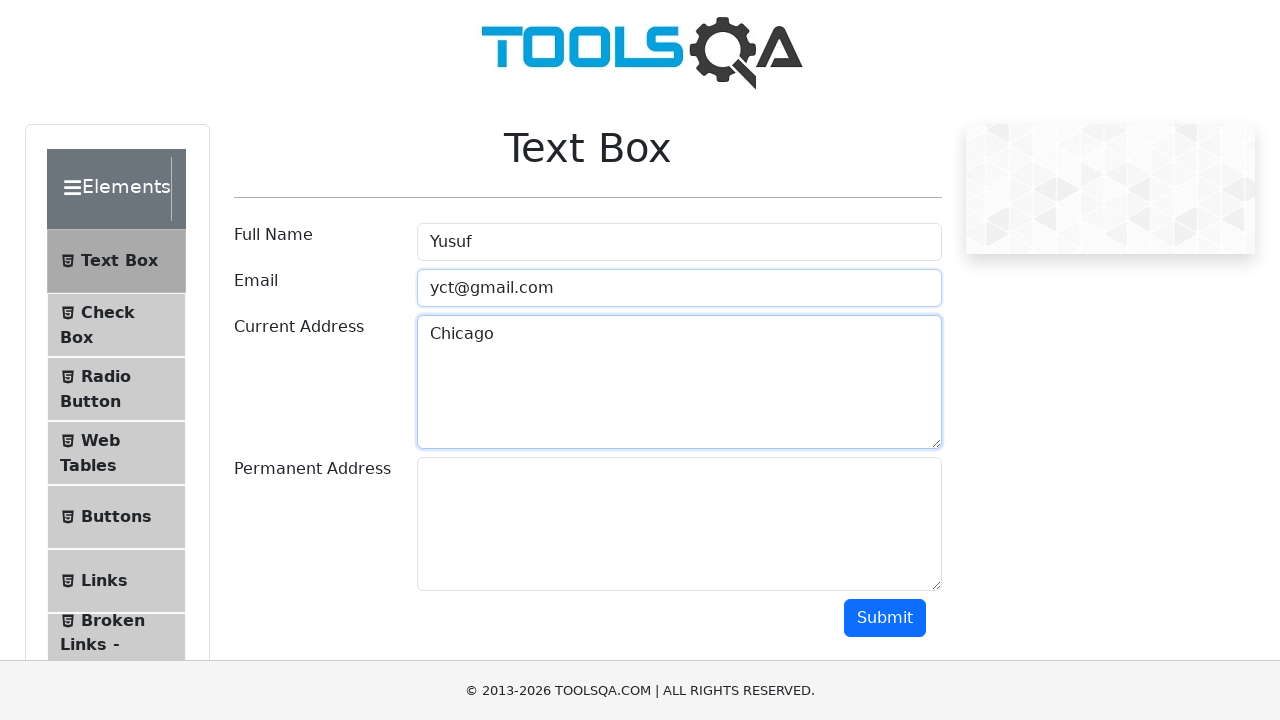

Filled permanent address field with 'Streamwood' on textarea#permanentAddress
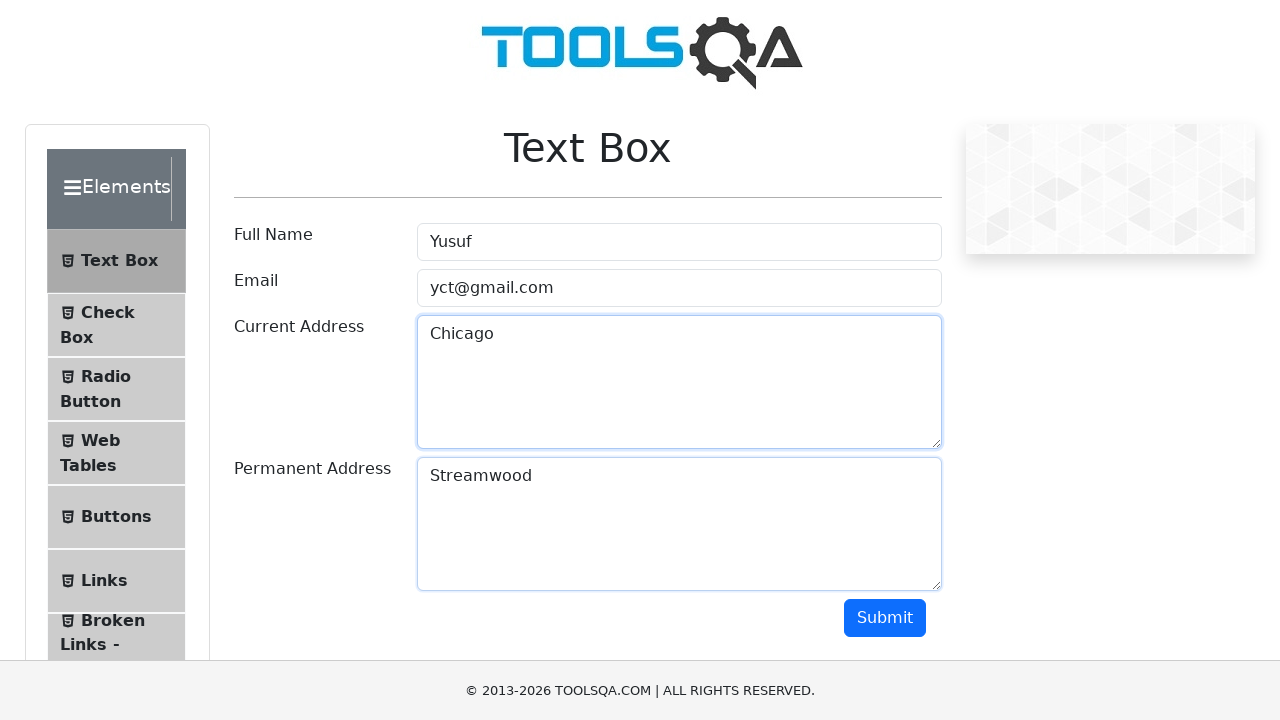

Clicked submit button to submit form at (885, 618) on #submit
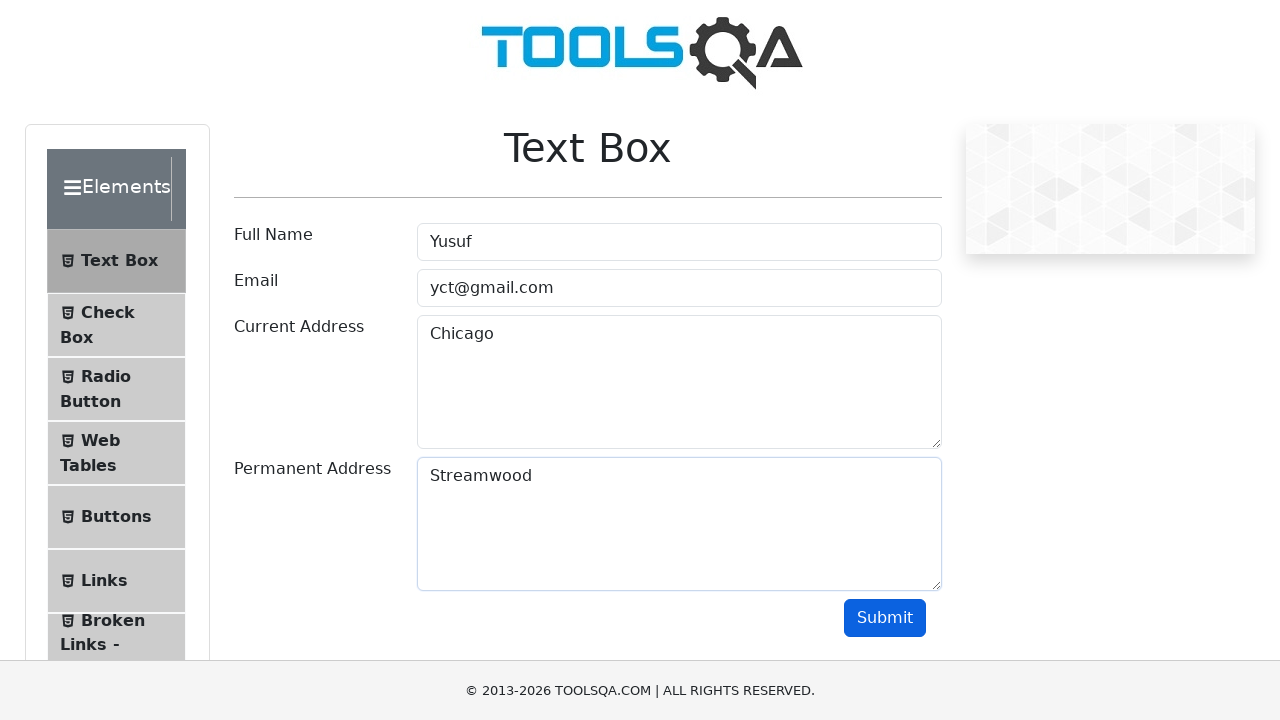

Output section appeared after form submission
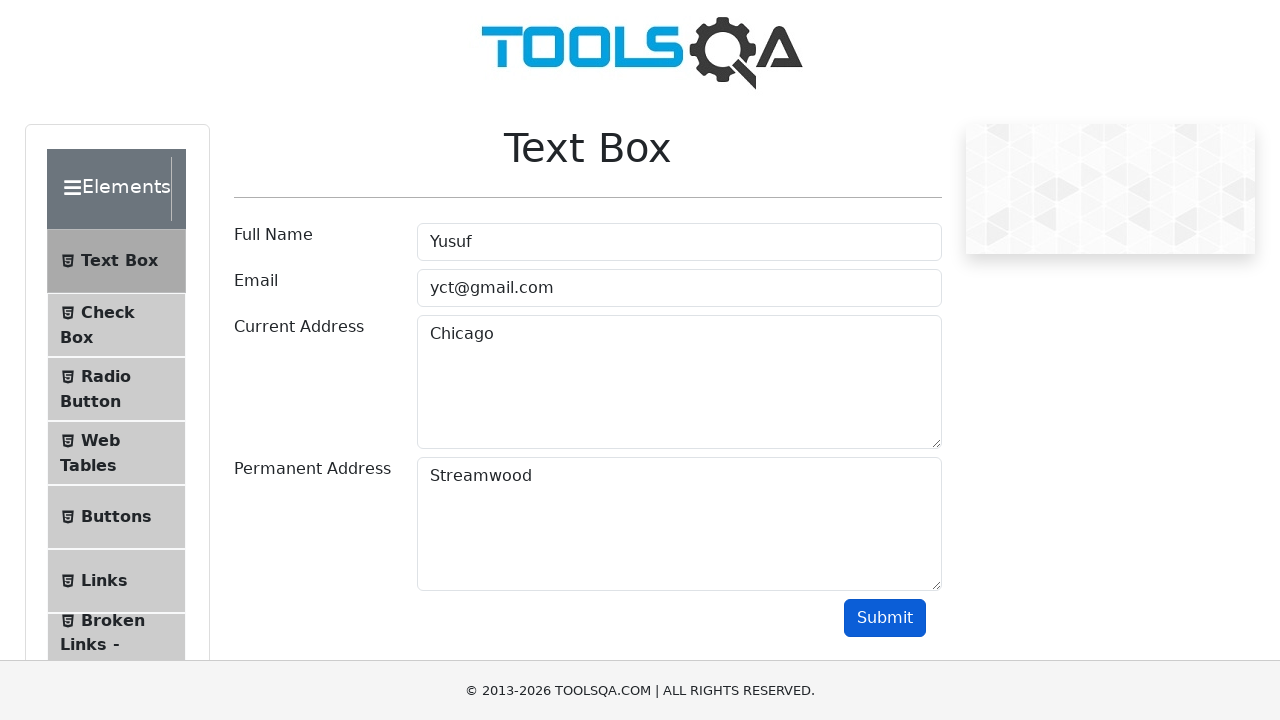

Retrieved all output elements
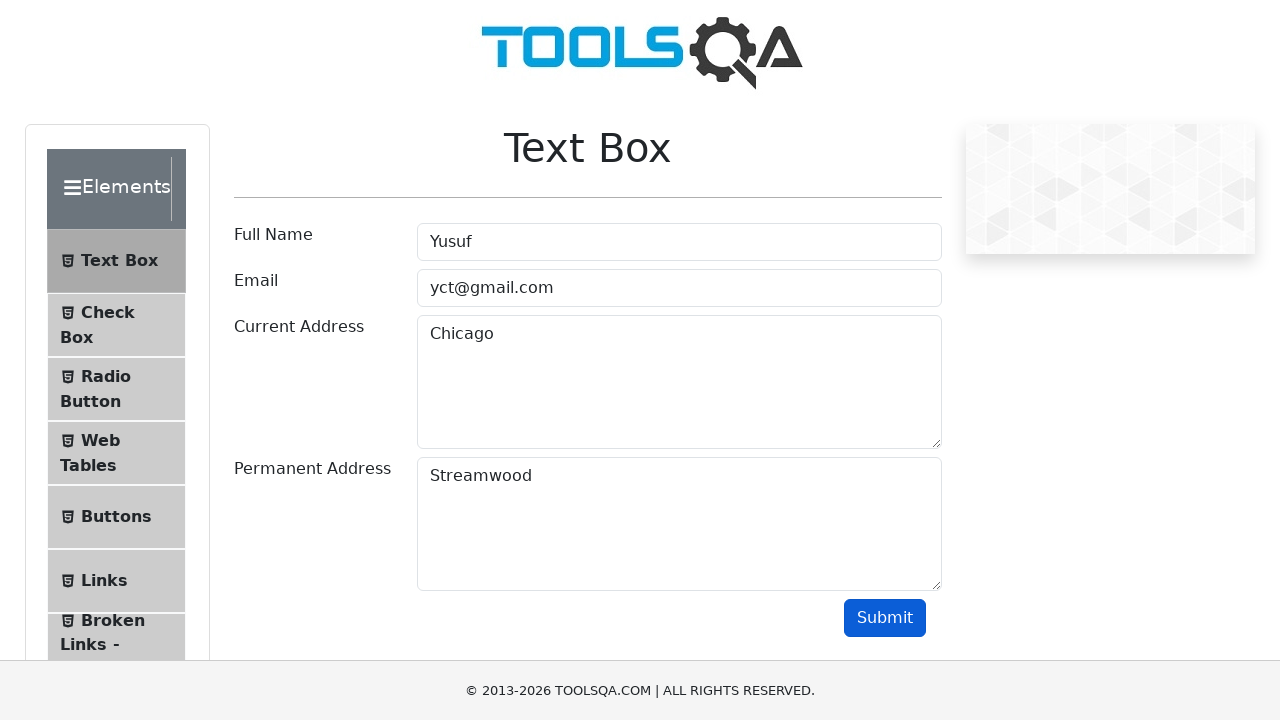

Verified username 'Yusuf' is displayed in output
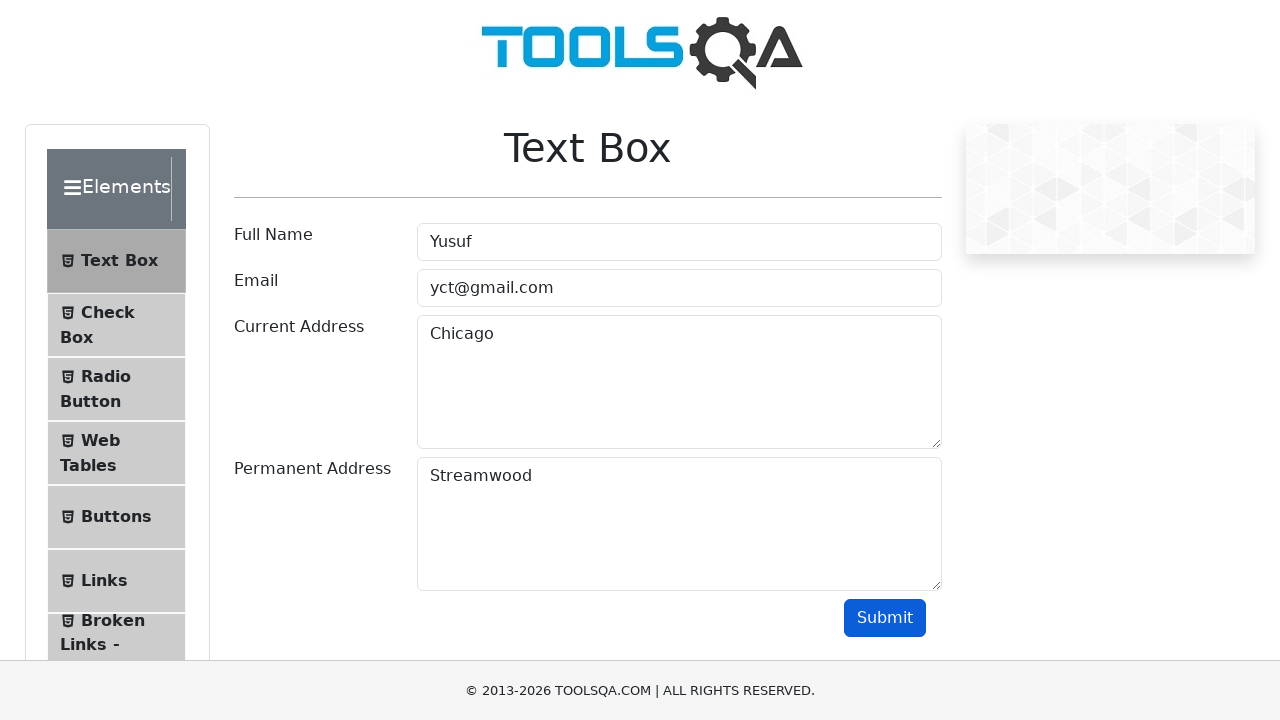

Verified email 'yct@gmail.com' is displayed in output
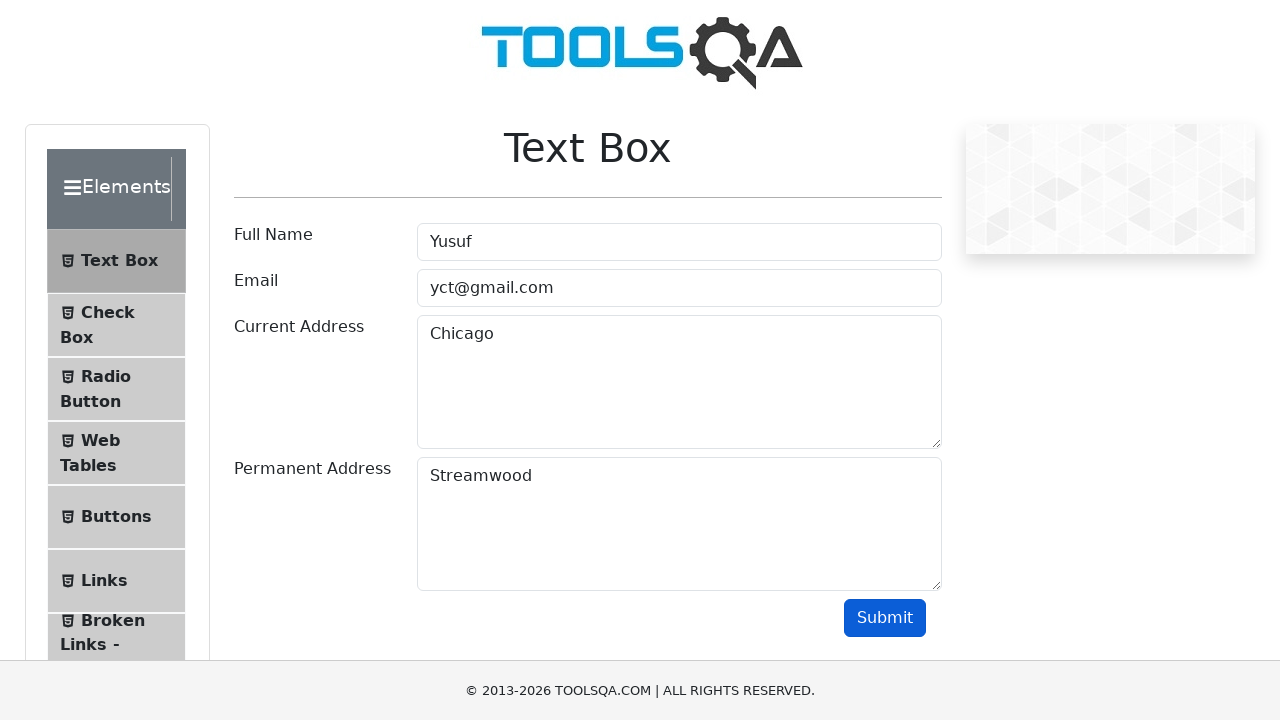

Verified current address 'Chicago' is displayed in output
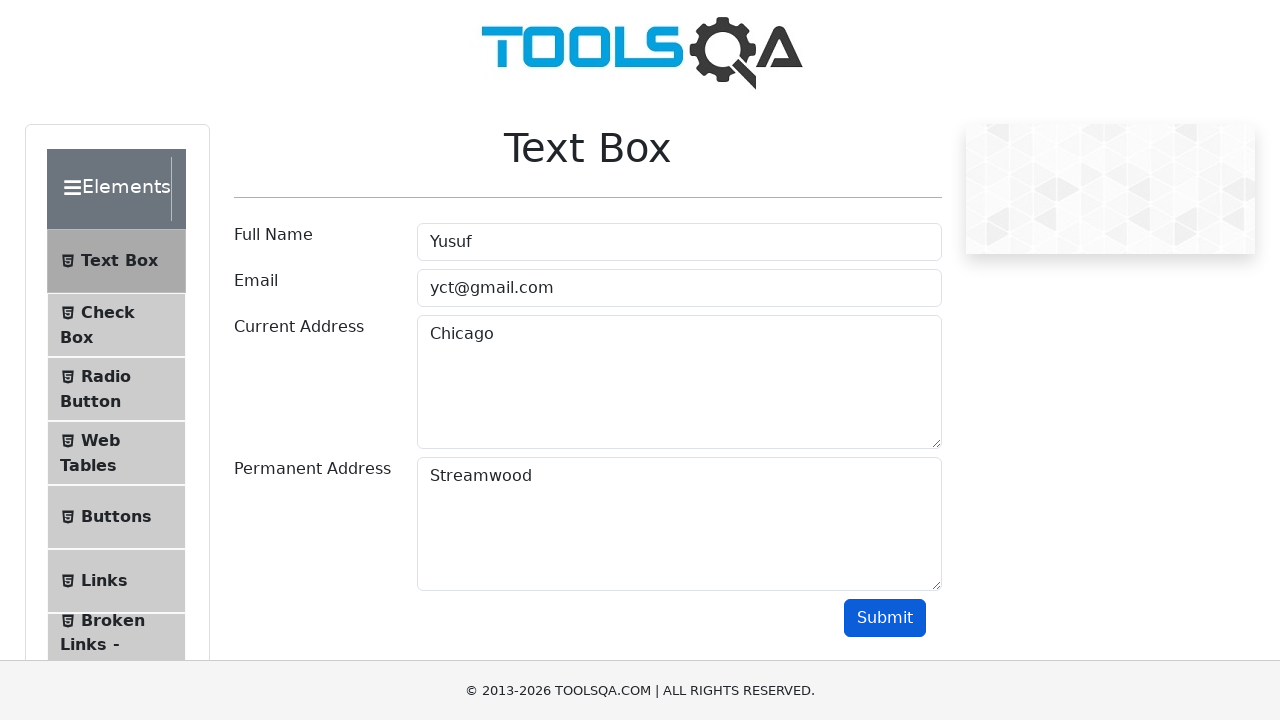

Verified permanent address 'Streamwood' is displayed in output
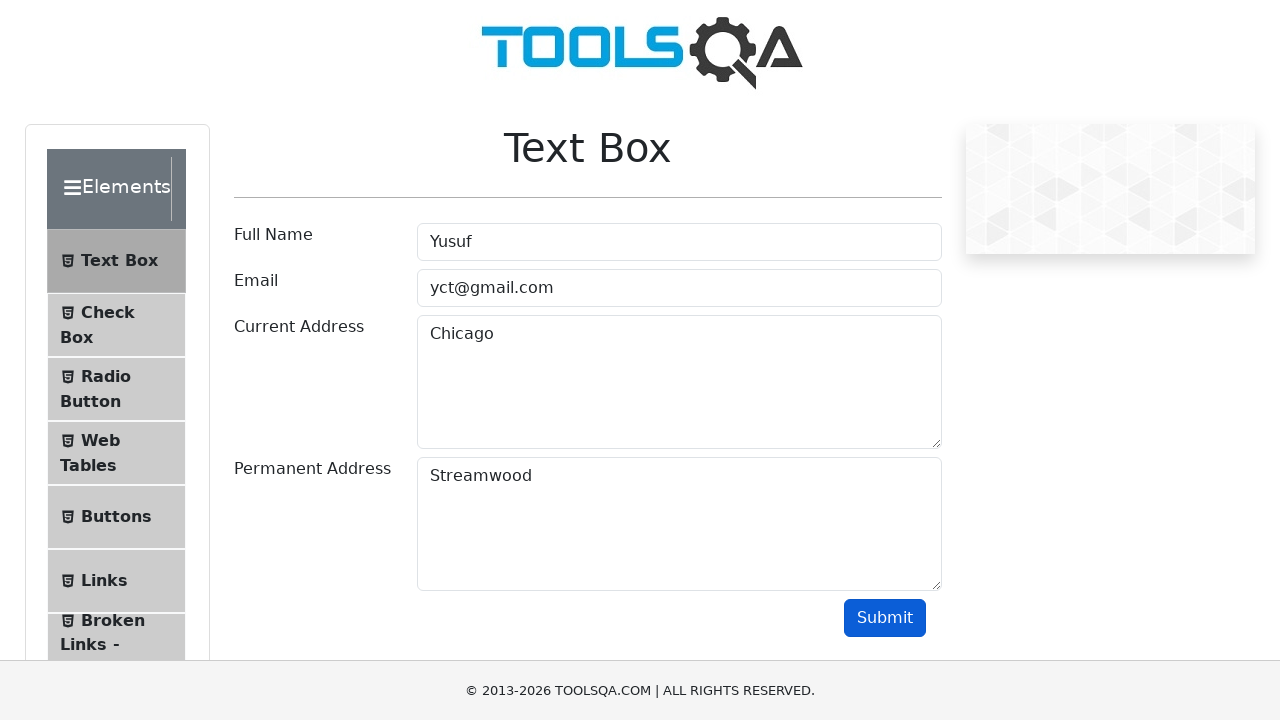

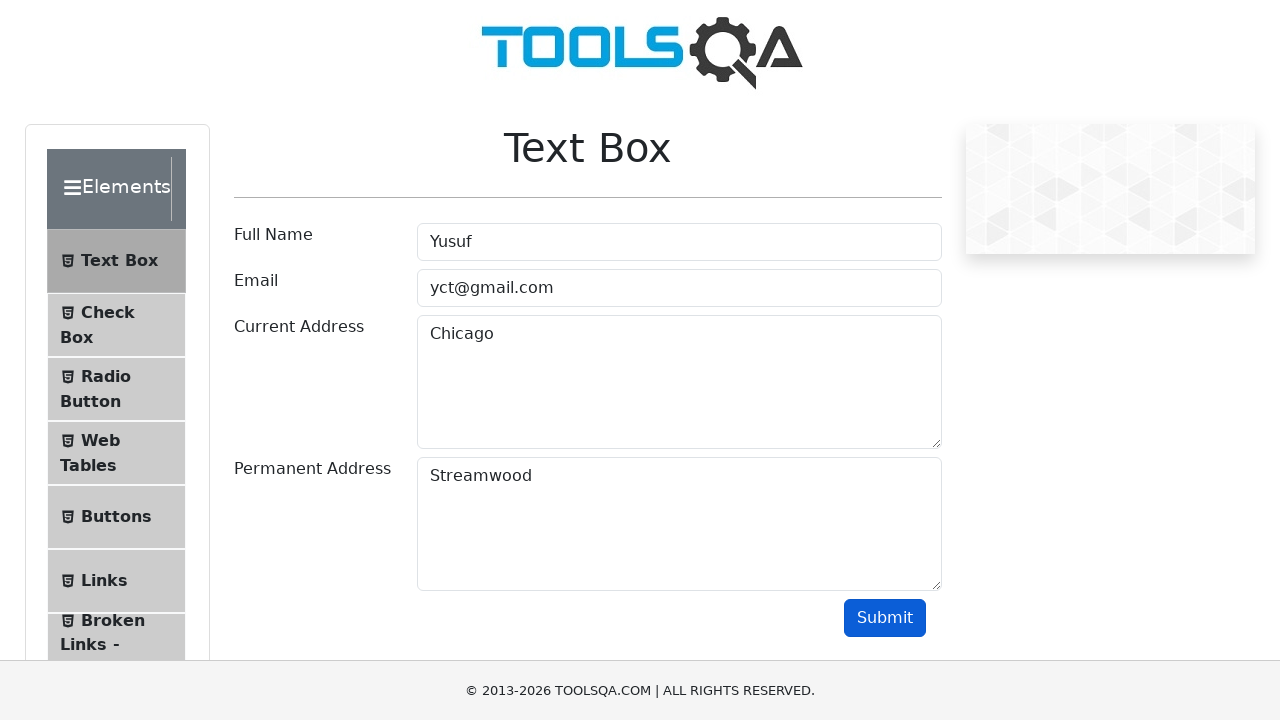